Tests that entered text is trimmed when editing a todo item

Starting URL: https://demo.playwright.dev/todomvc

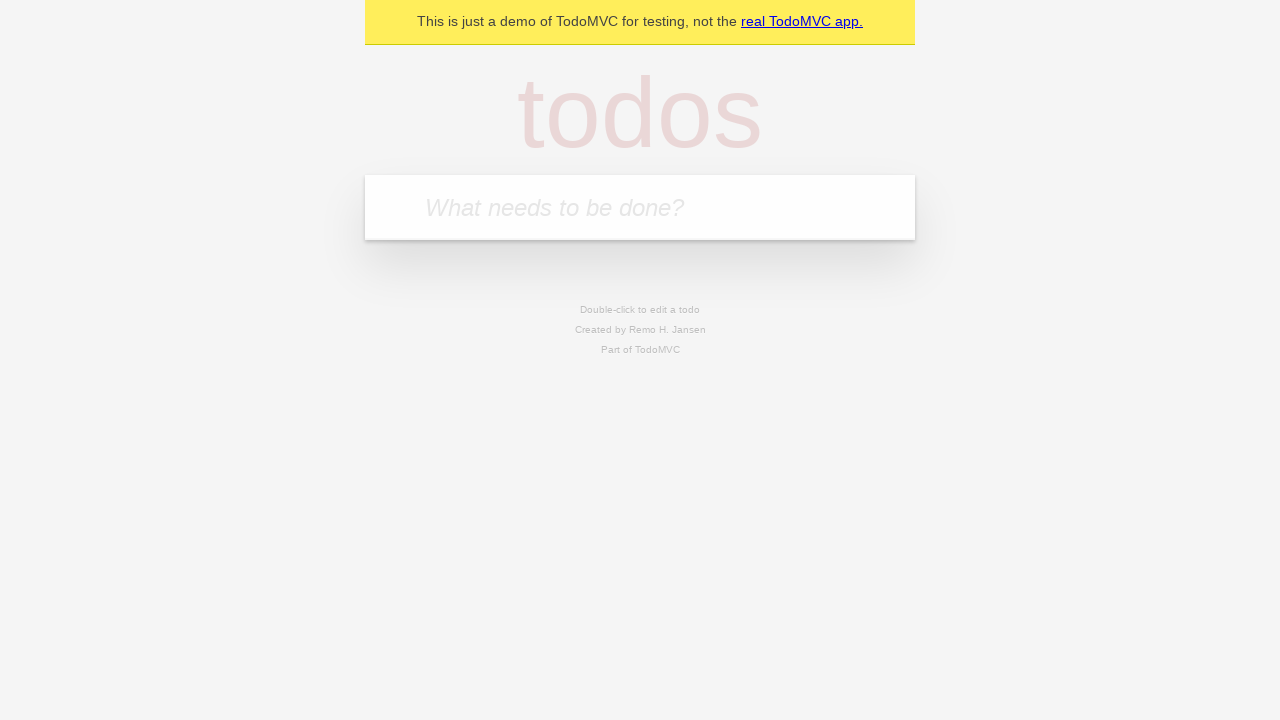

Filled input with 'buy some cheese' on internal:attr=[placeholder="What needs to be done?"i]
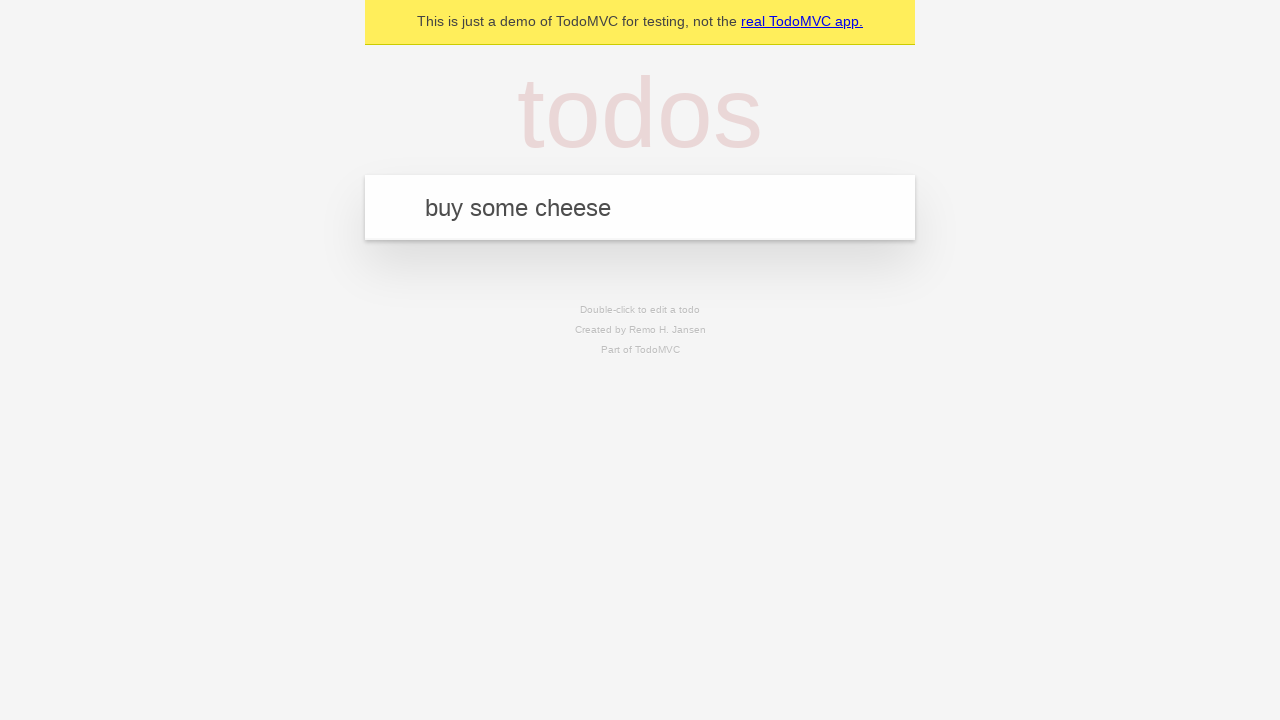

Pressed Enter to add first todo on internal:attr=[placeholder="What needs to be done?"i]
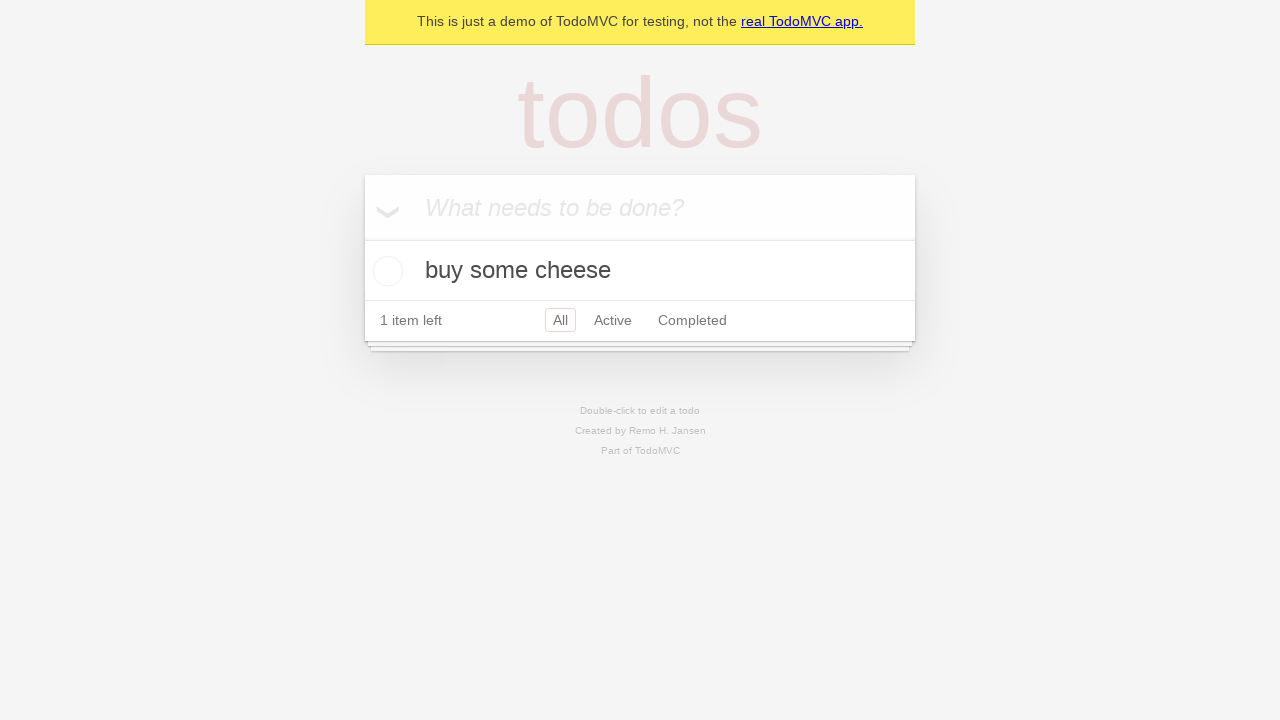

Filled input with 'feed the cat' on internal:attr=[placeholder="What needs to be done?"i]
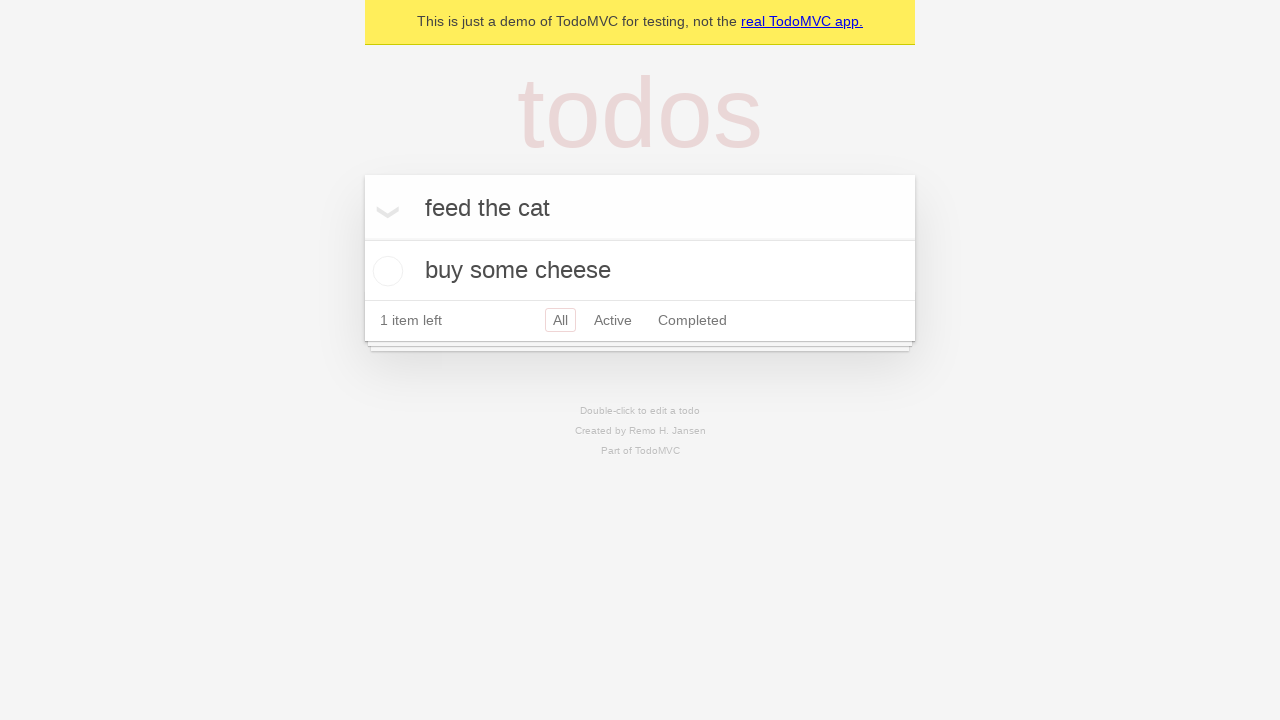

Pressed Enter to add second todo on internal:attr=[placeholder="What needs to be done?"i]
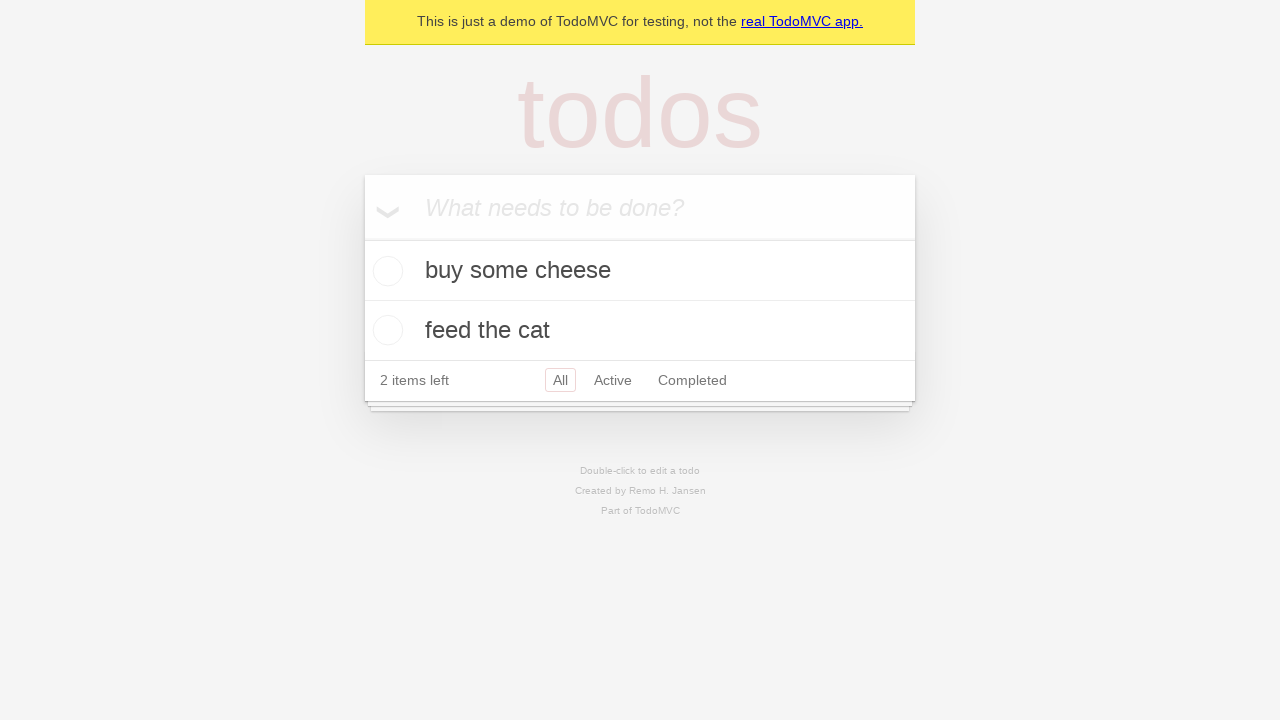

Filled input with 'book a doctors appointment' on internal:attr=[placeholder="What needs to be done?"i]
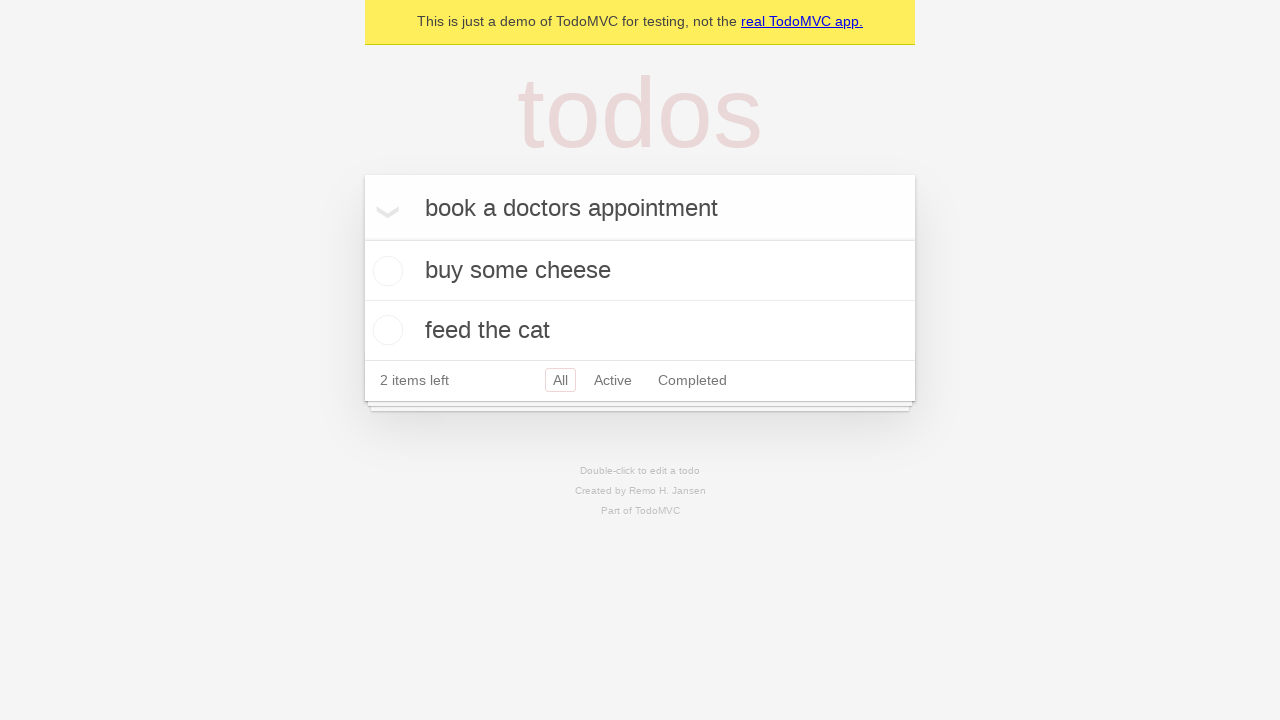

Pressed Enter to add third todo on internal:attr=[placeholder="What needs to be done?"i]
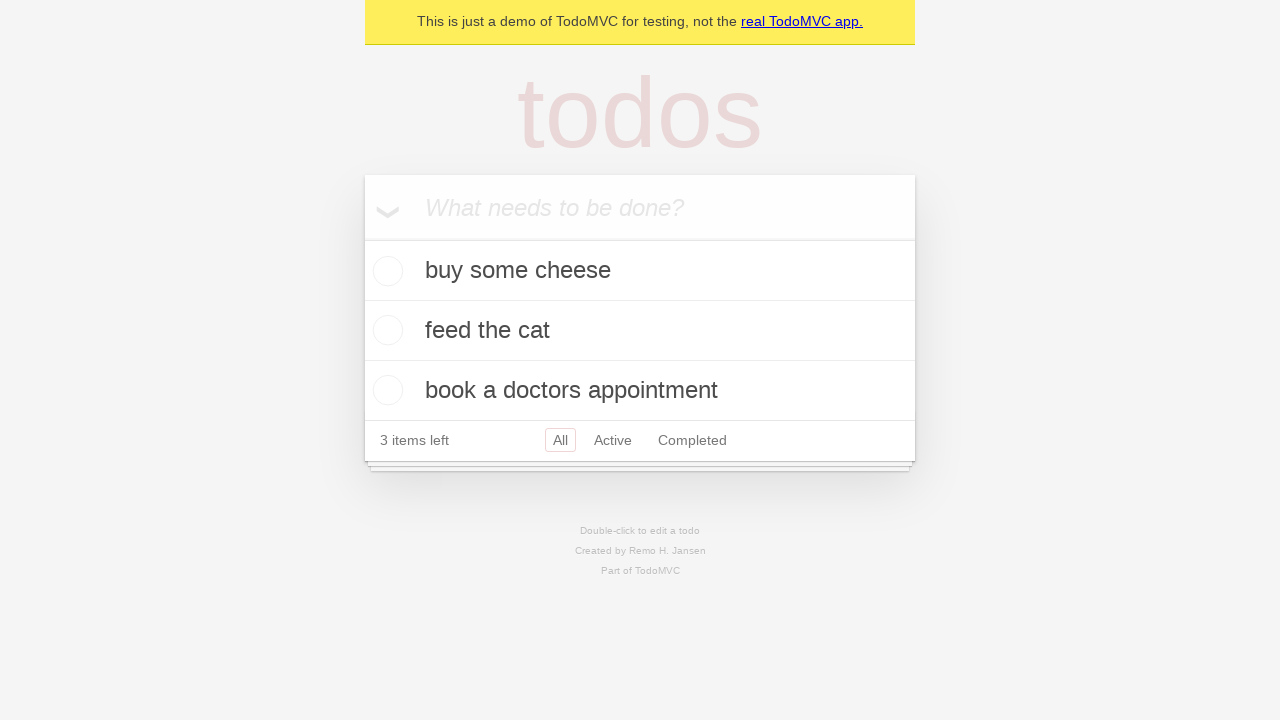

Double-clicked second todo to enter edit mode at (640, 331) on internal:testid=[data-testid="todo-item"s] >> nth=1
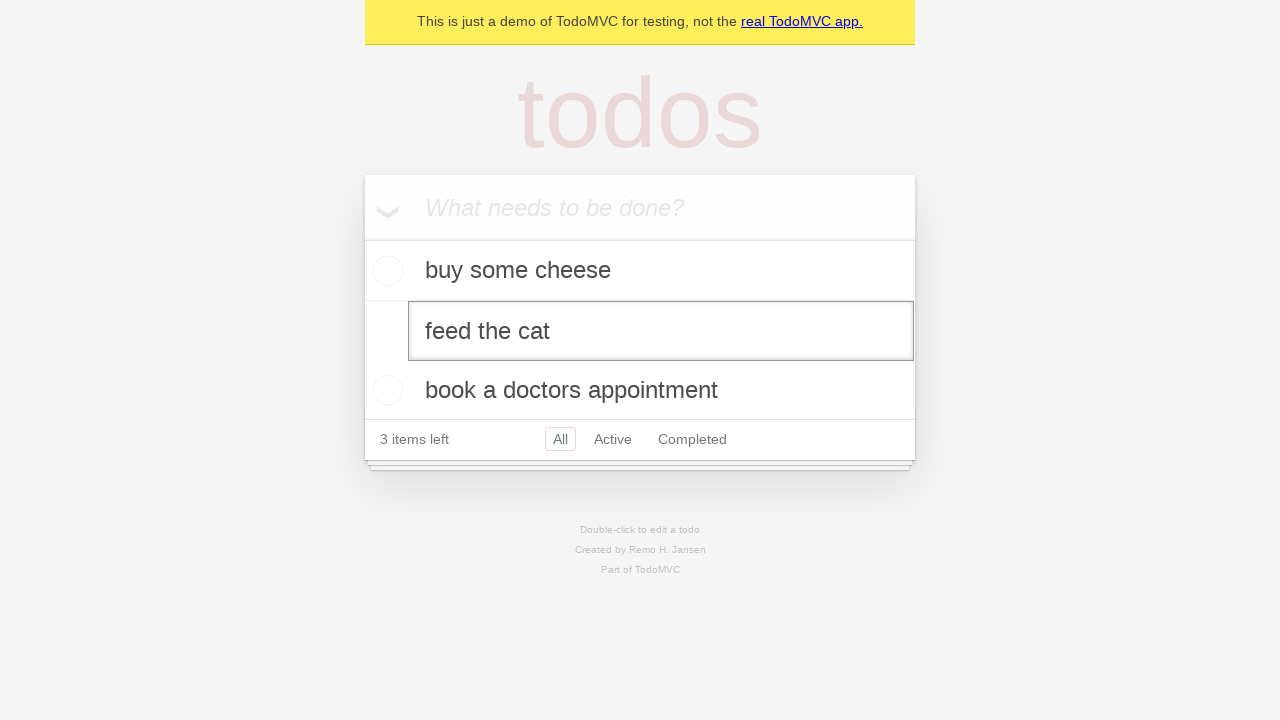

Filled edit field with '    buy some sausages    ' (text with leading/trailing whitespace) on internal:testid=[data-testid="todo-item"s] >> nth=1 >> internal:role=textbox[nam
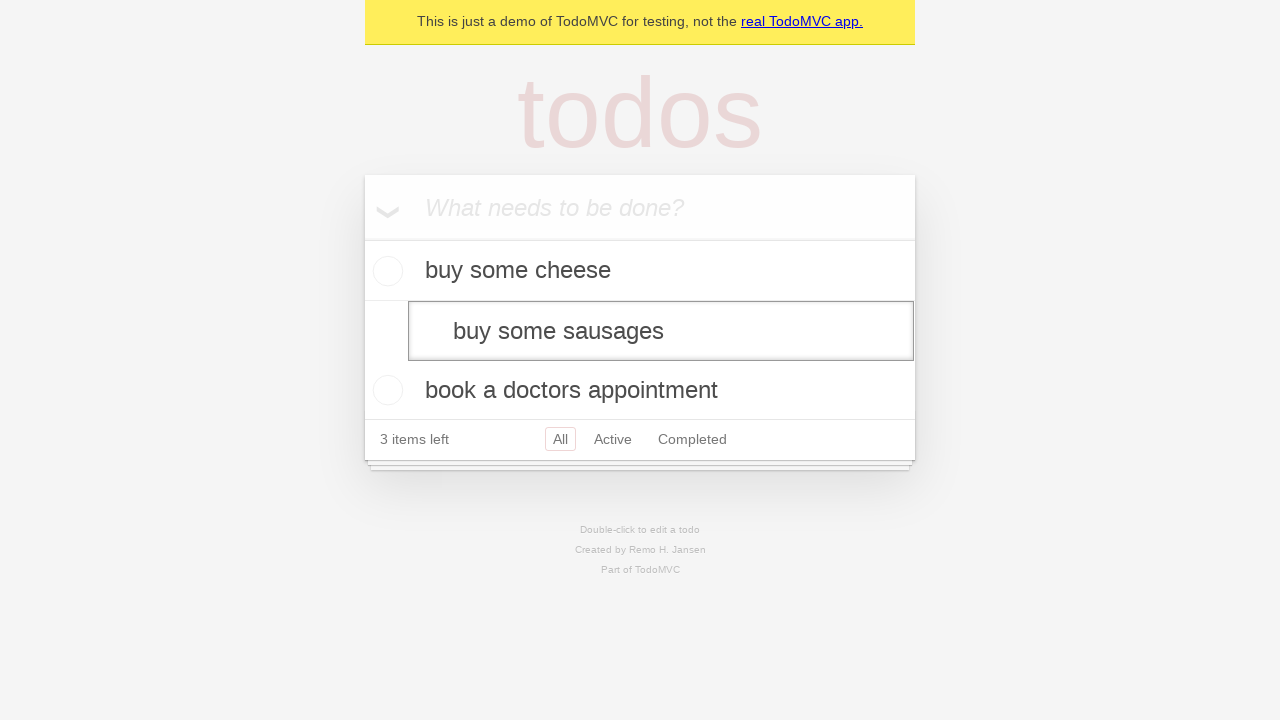

Pressed Enter to save edited todo with trimmed text on internal:testid=[data-testid="todo-item"s] >> nth=1 >> internal:role=textbox[nam
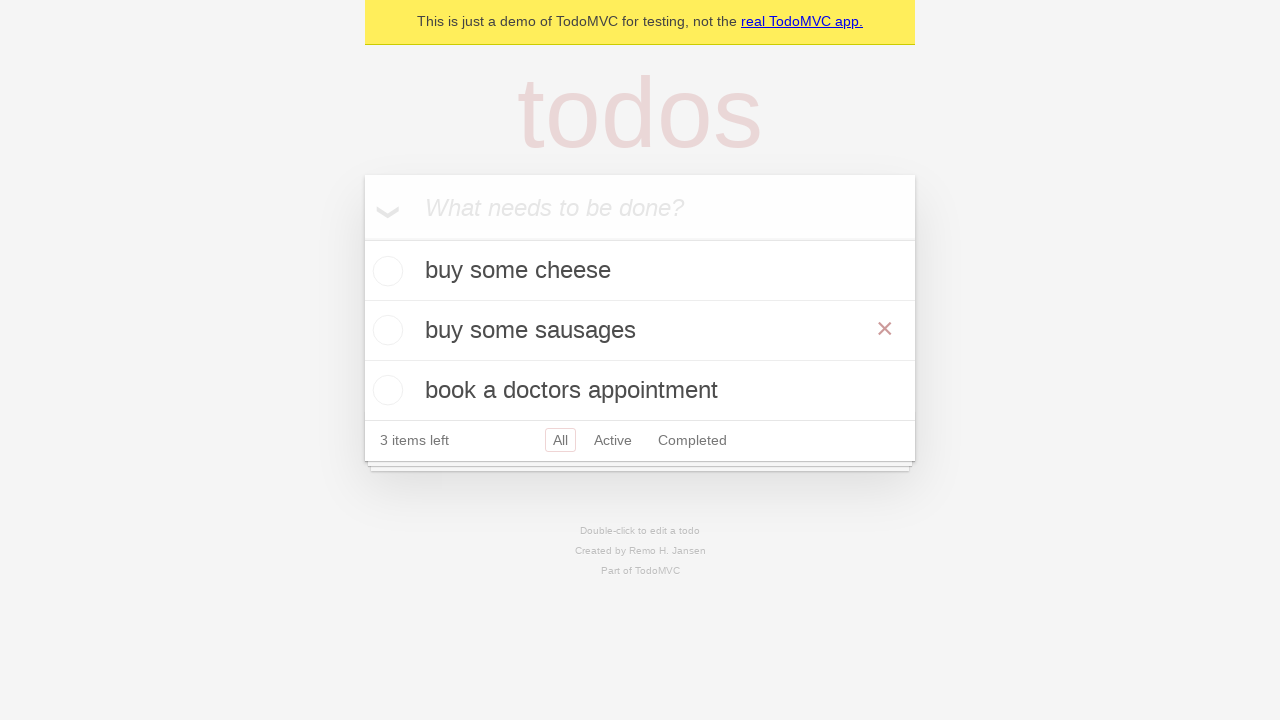

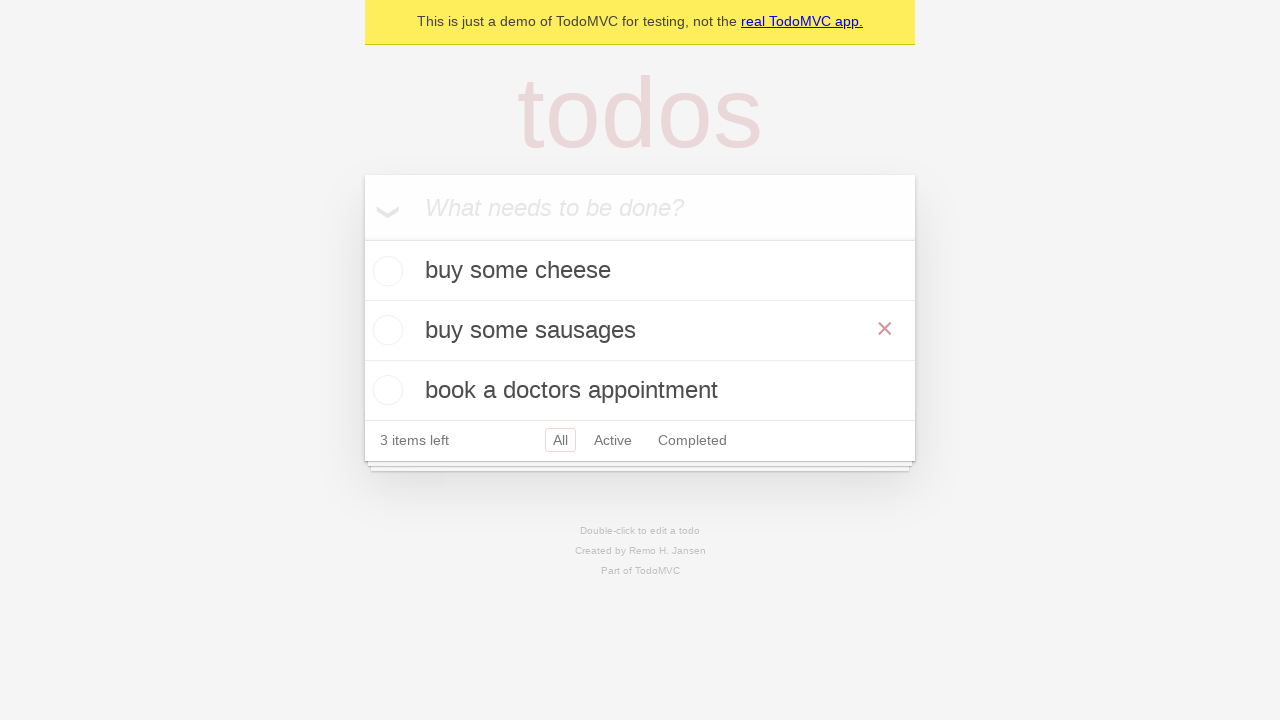